Tests Google Translate functionality by entering a Hebrew word and waiting for the translation output to appear

Starting URL: https://translate.google.com

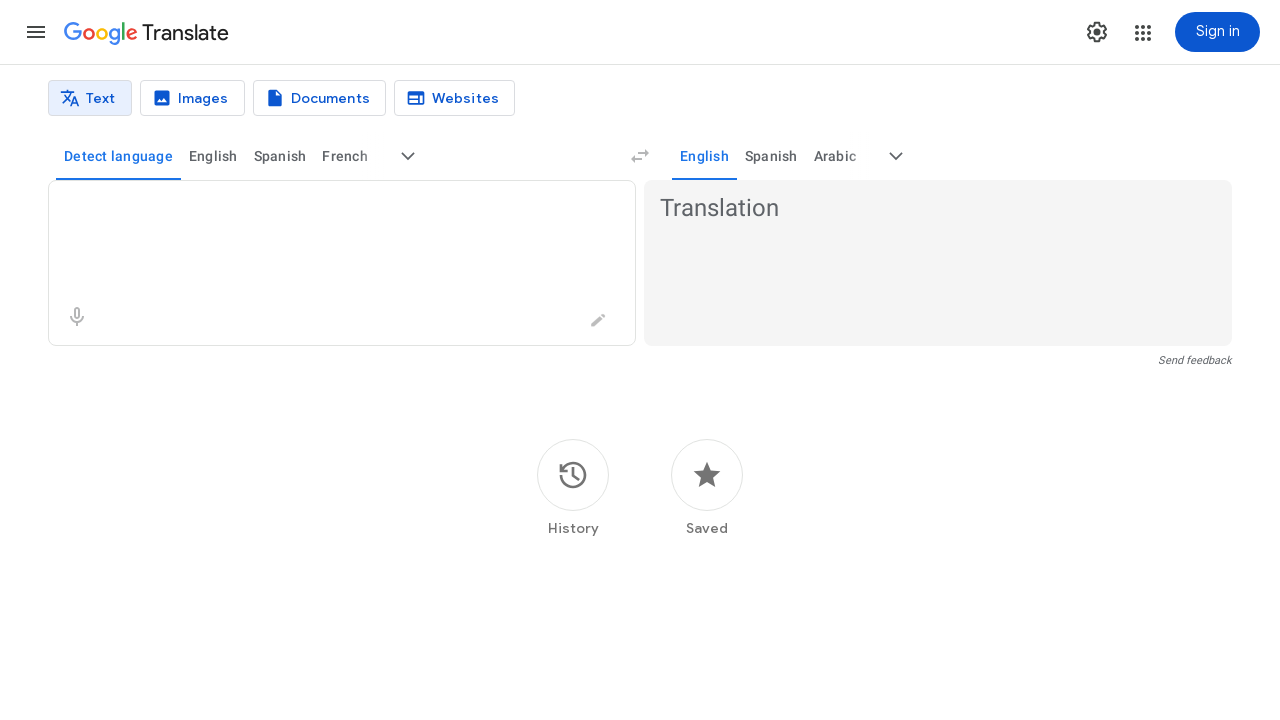

Clicked on the text input area at (324, 209) on .er8xn
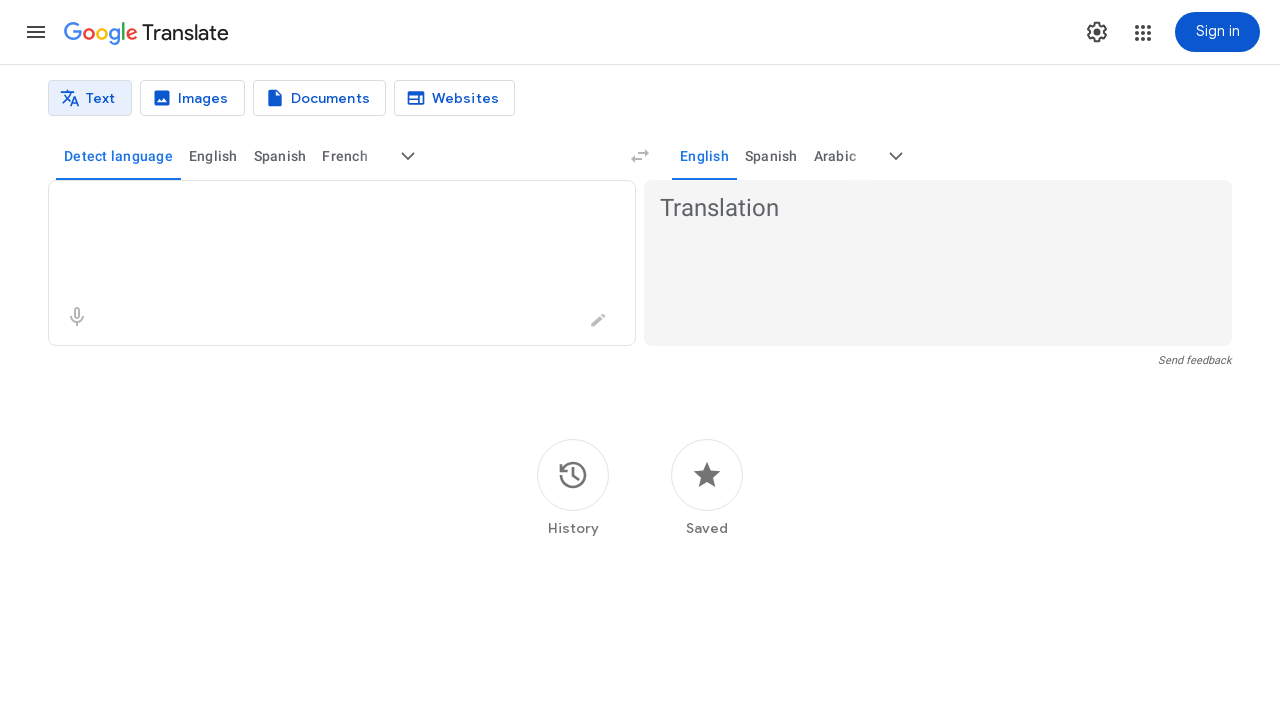

Entered Hebrew word 'שלום' (hello/peace) in the input field on .er8xn
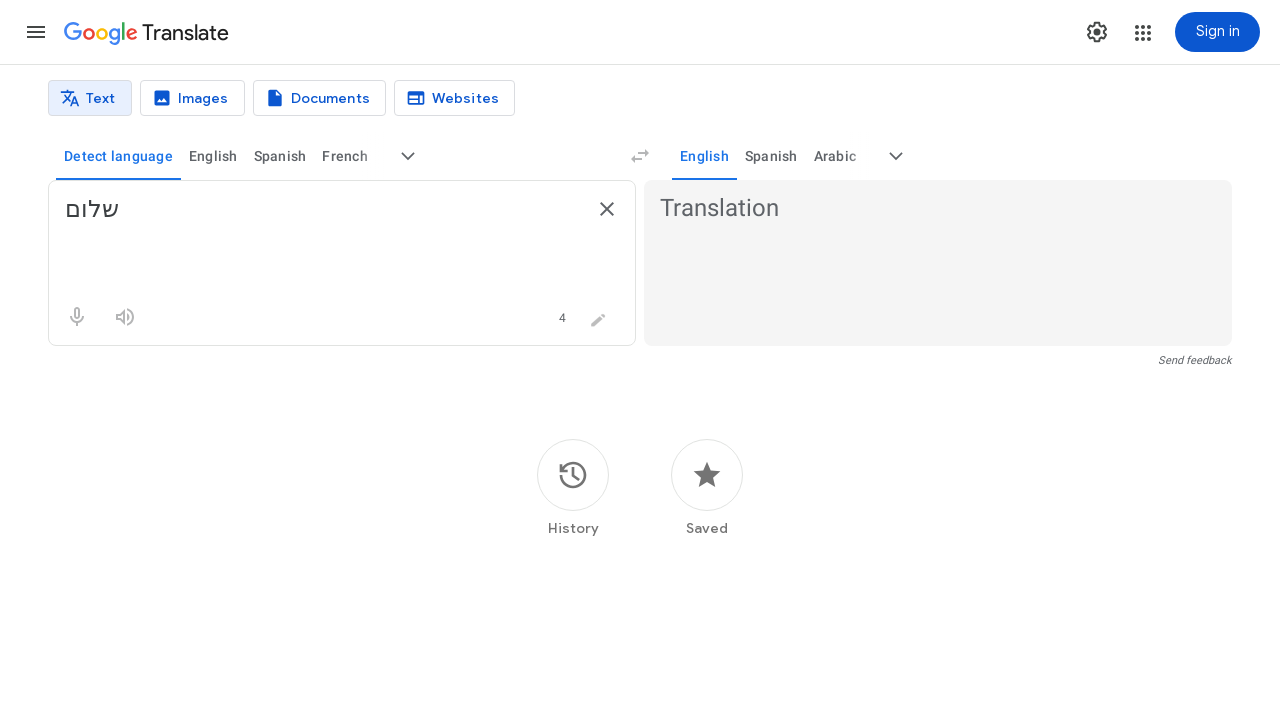

Translation output appeared on the page
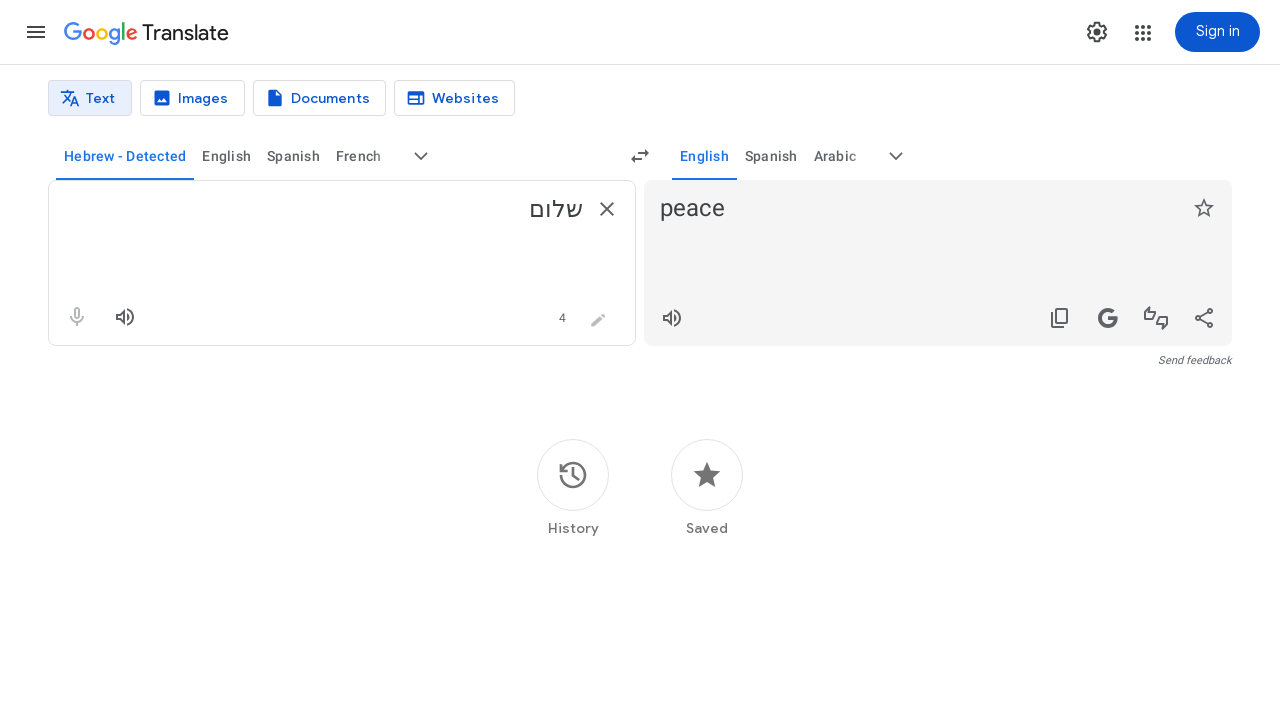

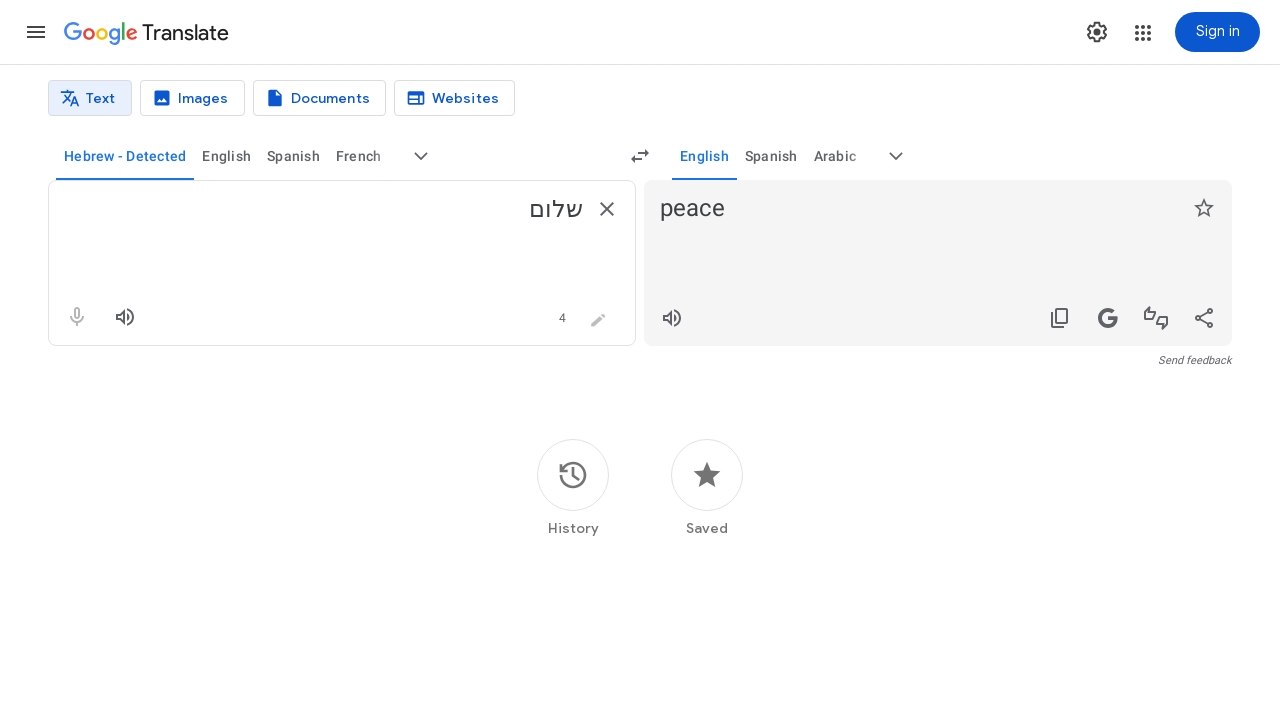